Tests the search functionality on dev.to by entering a search phrase, submitting the search, and verifying that the top results contain the searched phrase in either the title or snippet.

Starting URL: https://dev.to

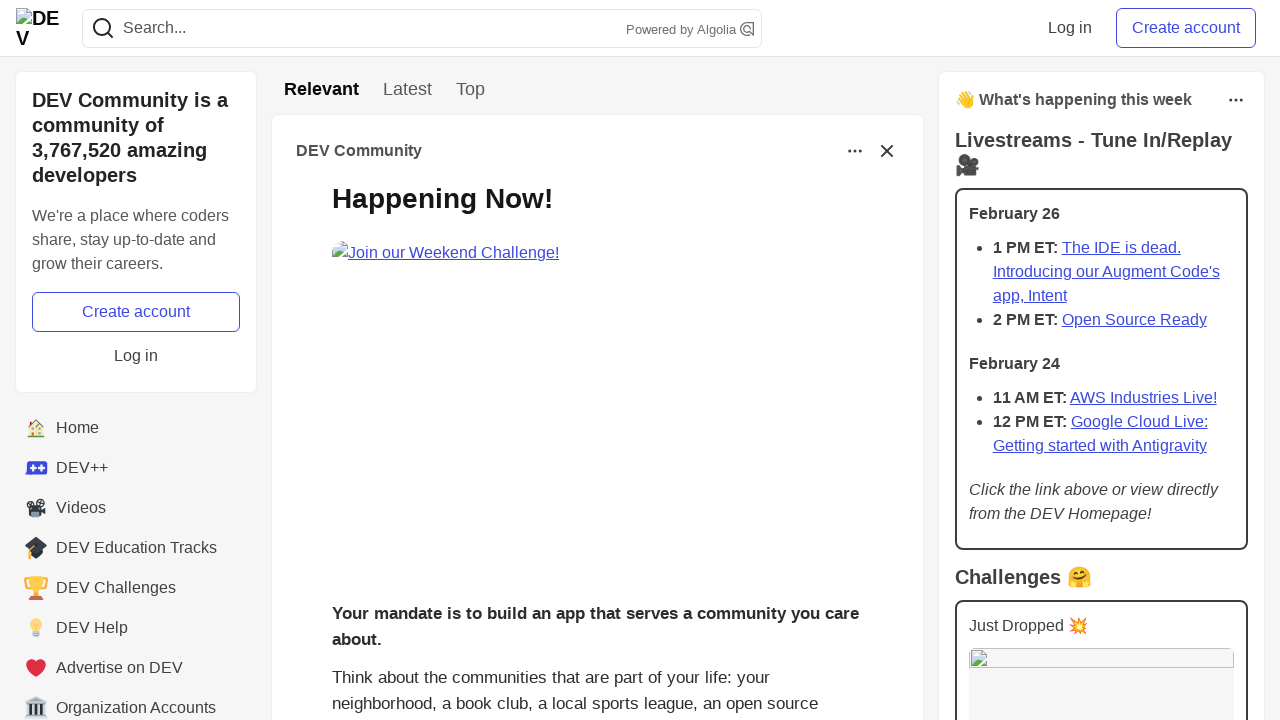

Filled search field with 'javascript' on input[name='q']
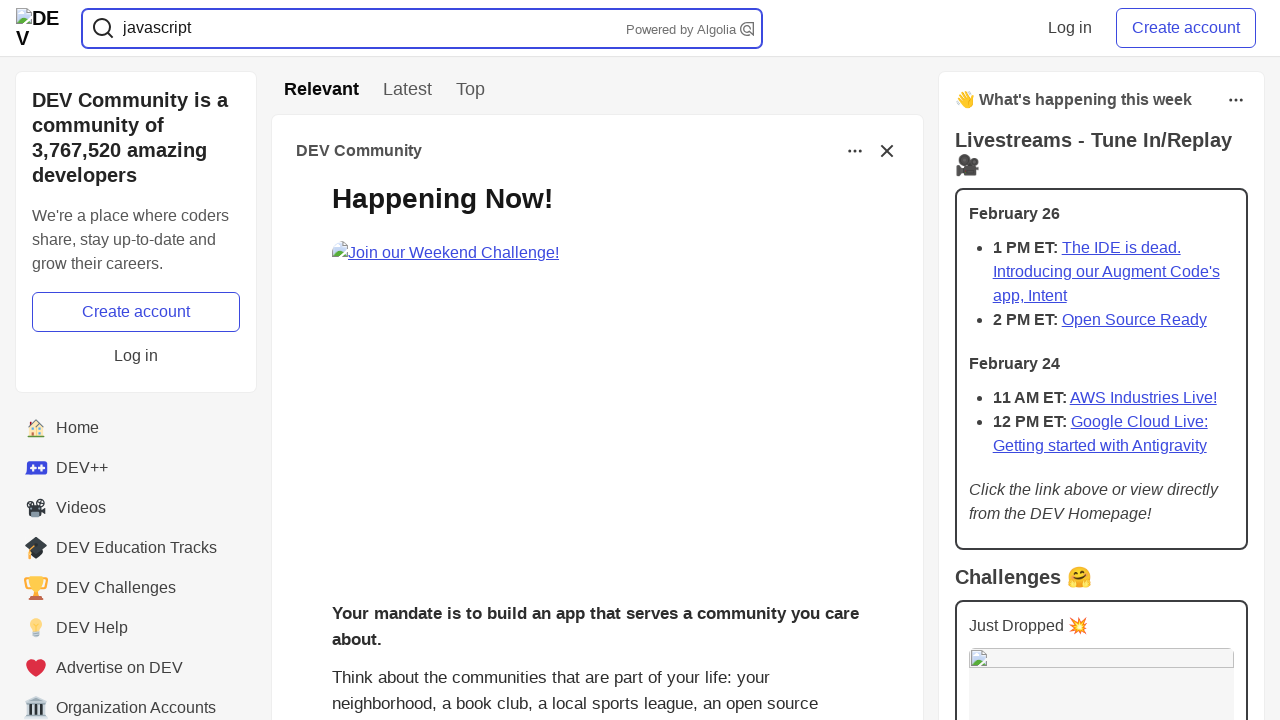

Submitted search by pressing Enter on input[name='q']
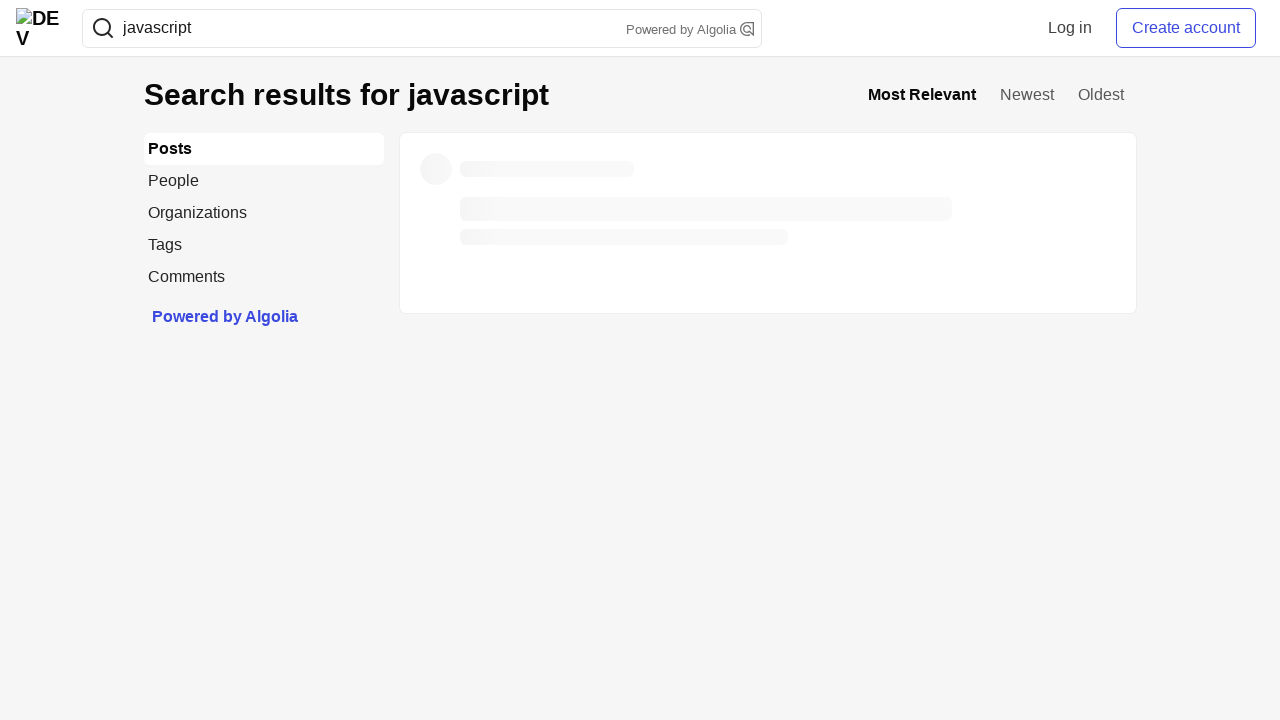

Search result titles loaded
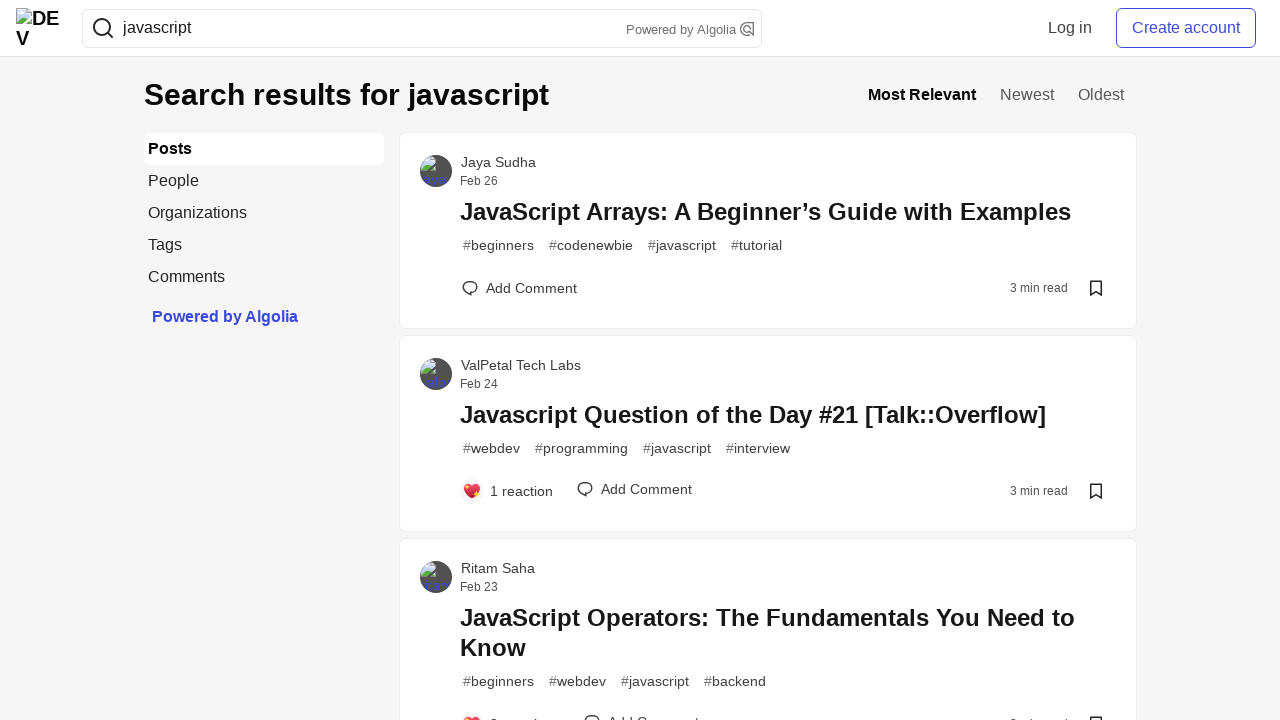

Search results container fully loaded
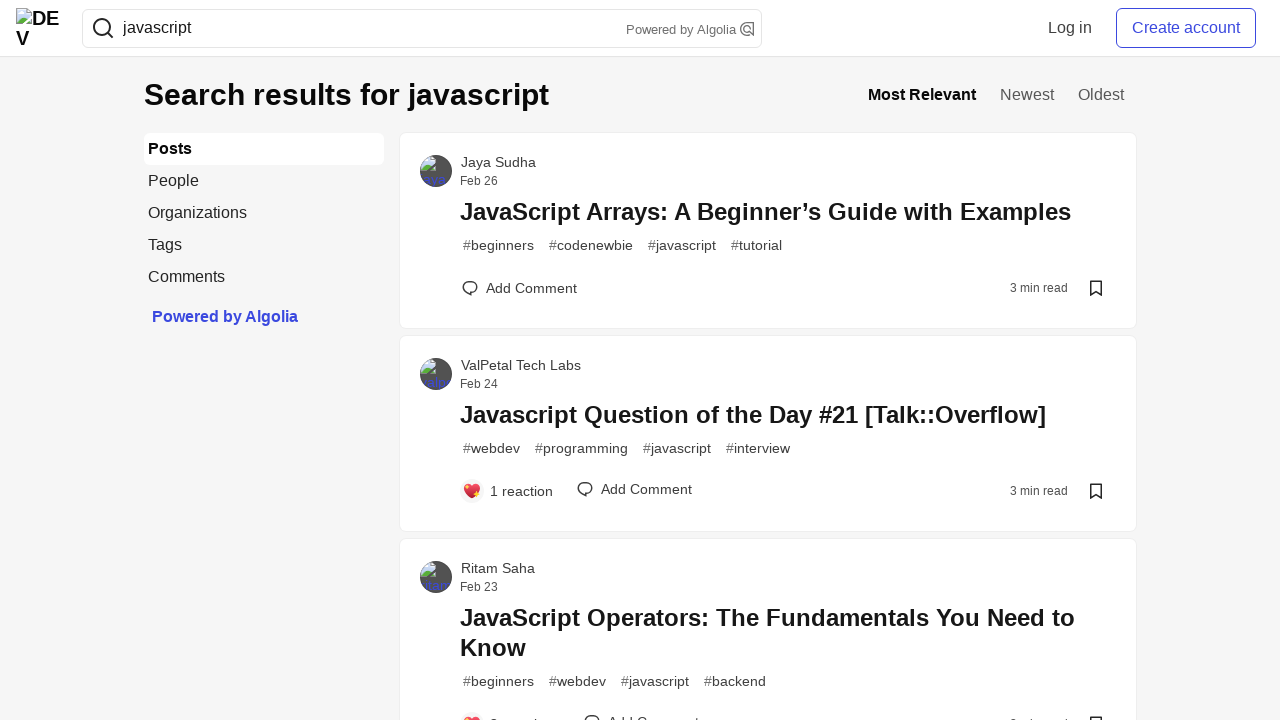

Search result bodies are visible and verified
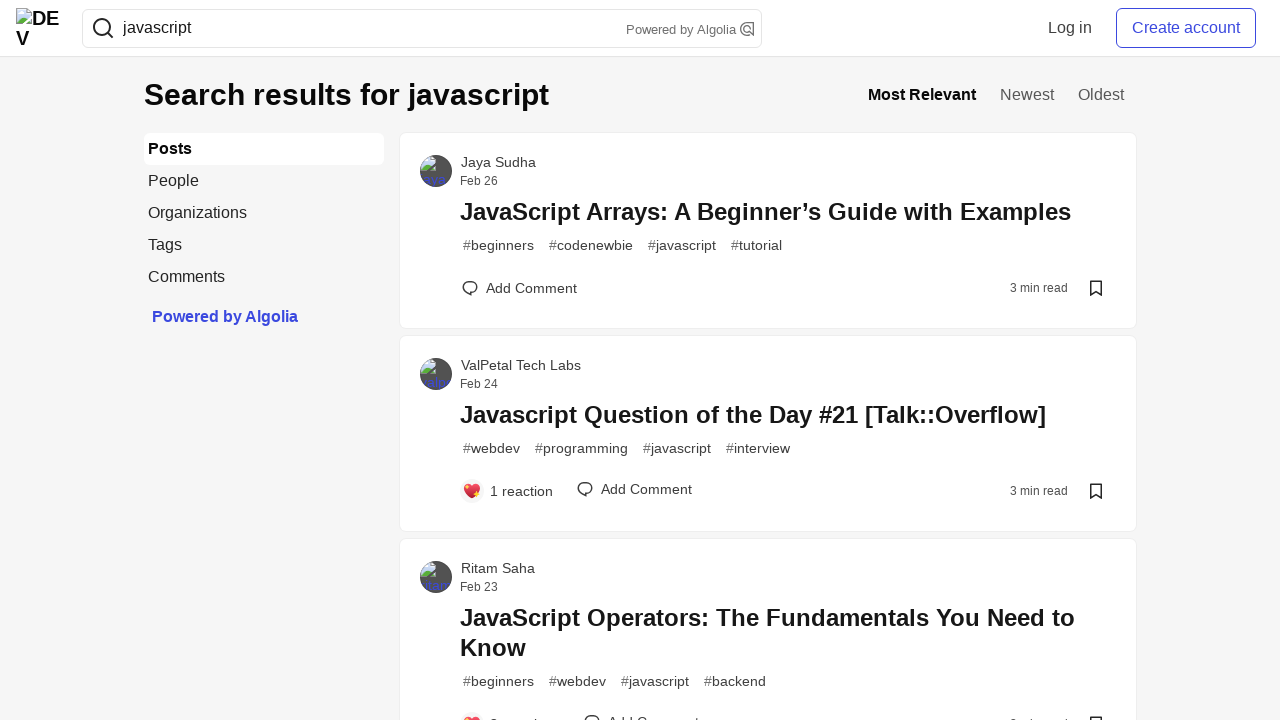

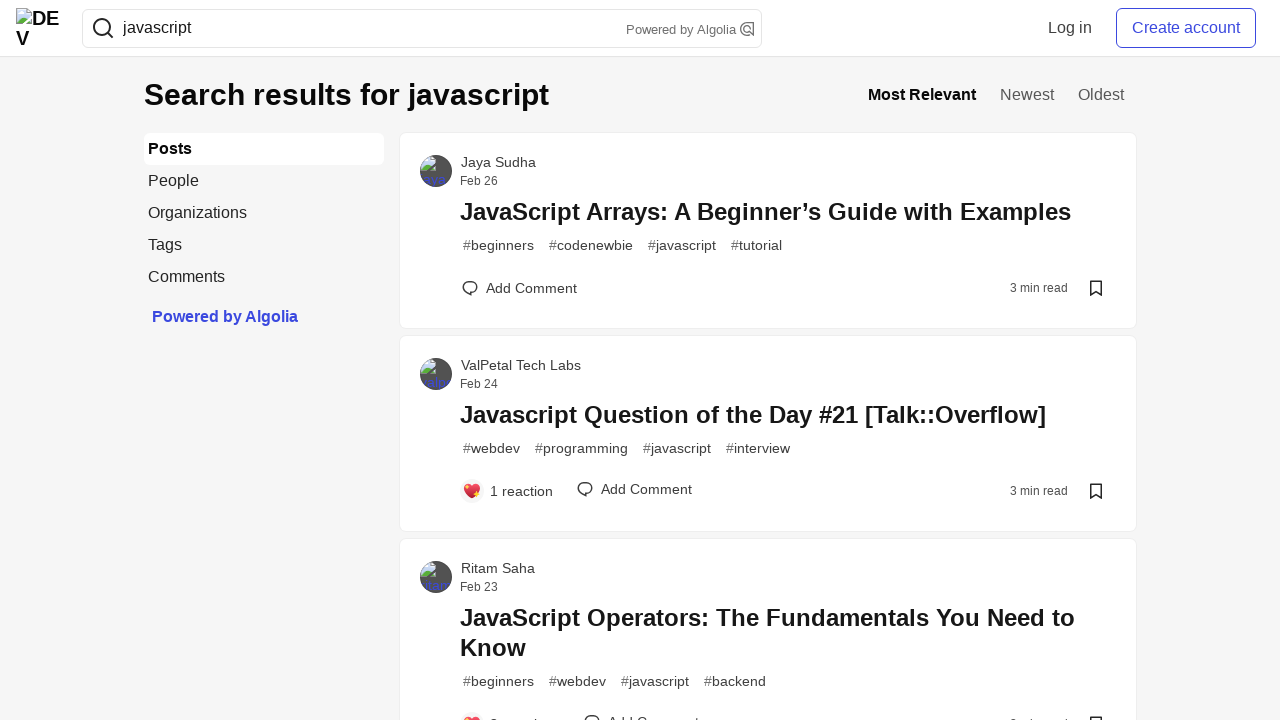